Tests that the Clear completed button is displayed with correct text when there are completed items

Starting URL: https://demo.playwright.dev/todomvc

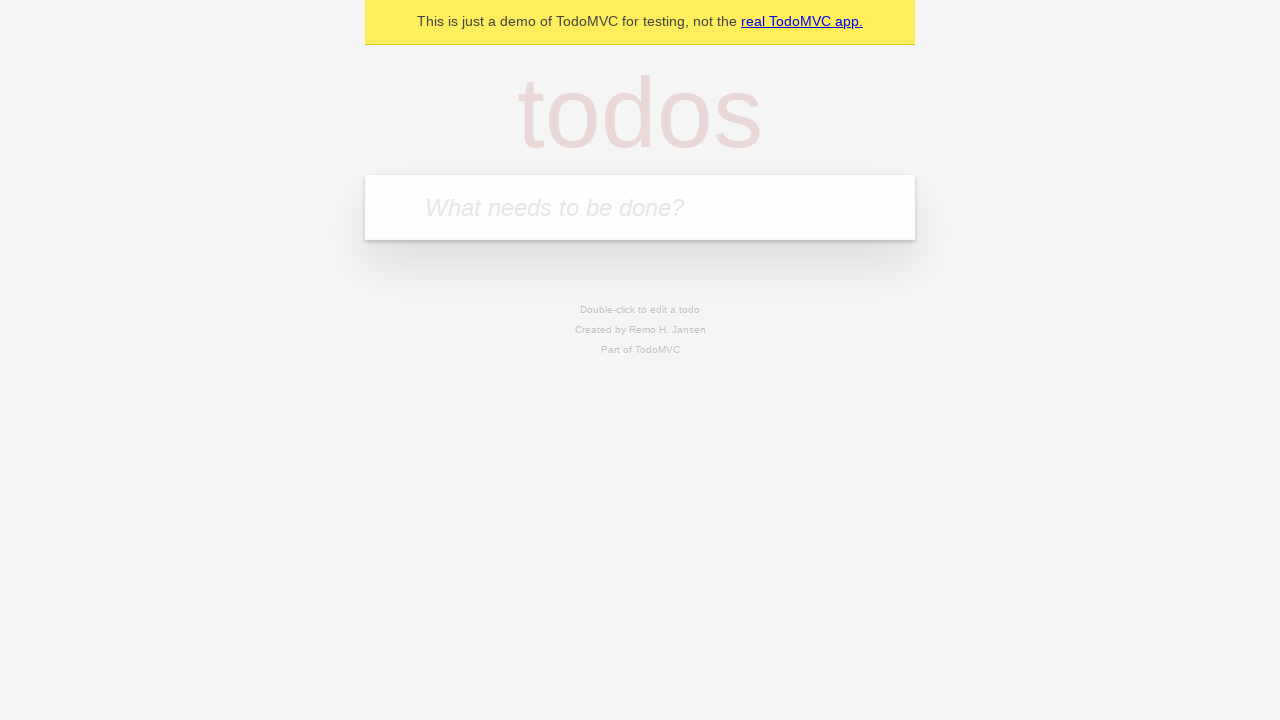

Filled todo input with 'buy some cheese' on internal:attr=[placeholder="What needs to be done?"i]
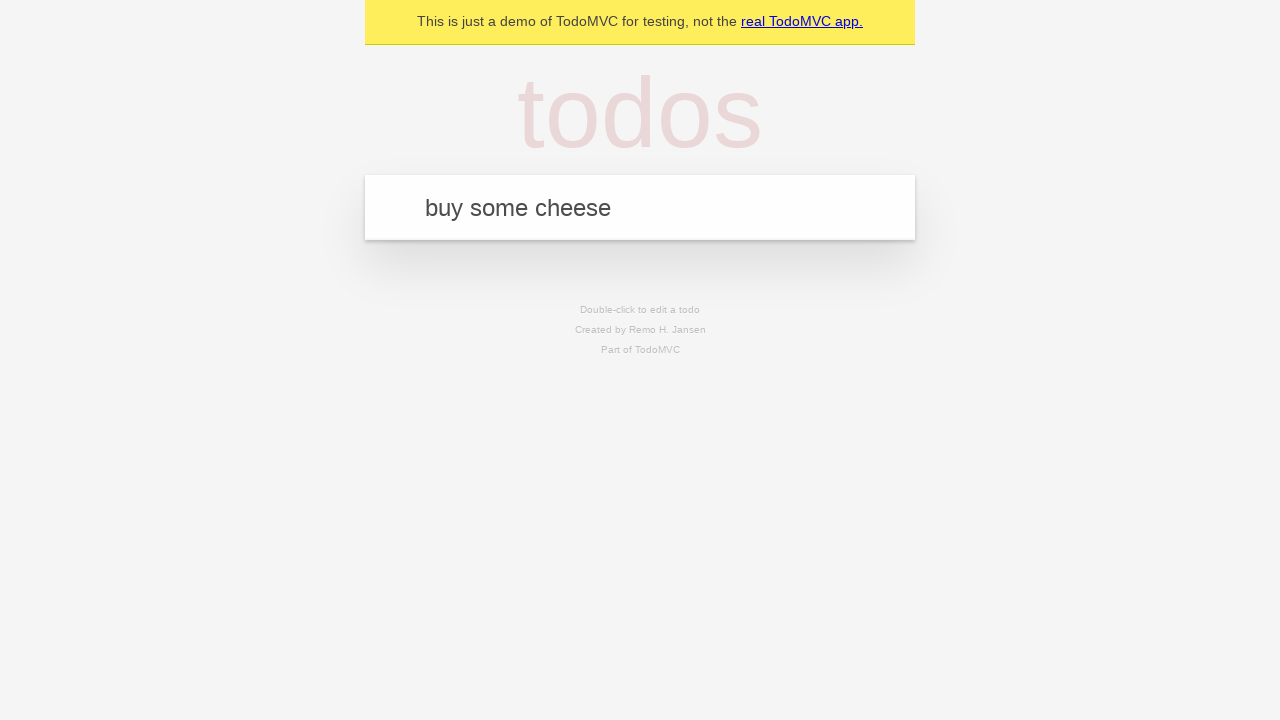

Pressed Enter to add first todo on internal:attr=[placeholder="What needs to be done?"i]
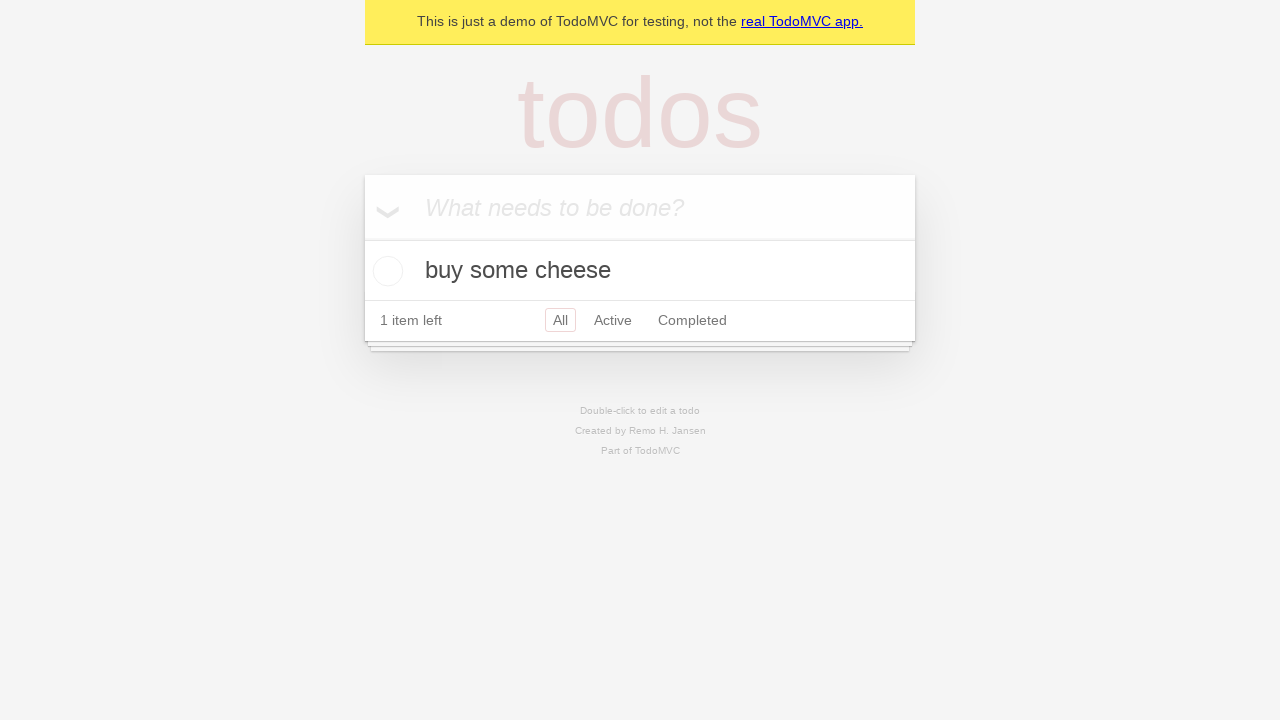

Filled todo input with 'feed the cat' on internal:attr=[placeholder="What needs to be done?"i]
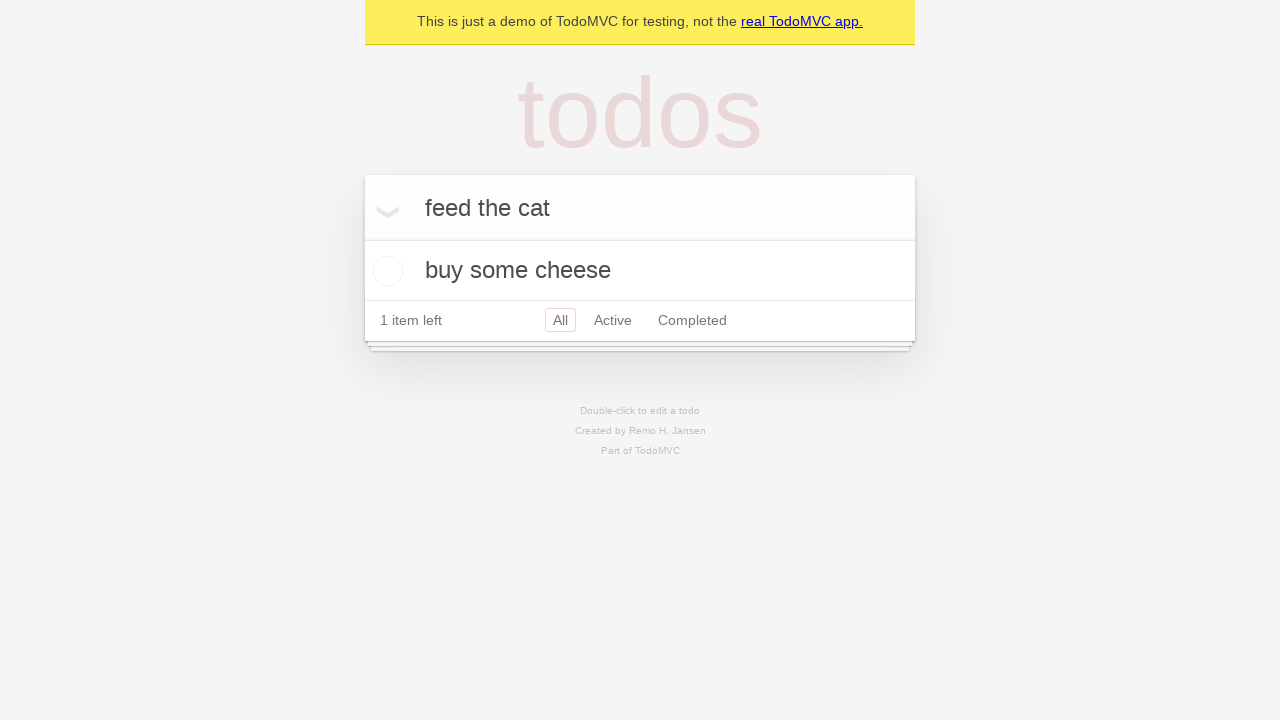

Pressed Enter to add second todo on internal:attr=[placeholder="What needs to be done?"i]
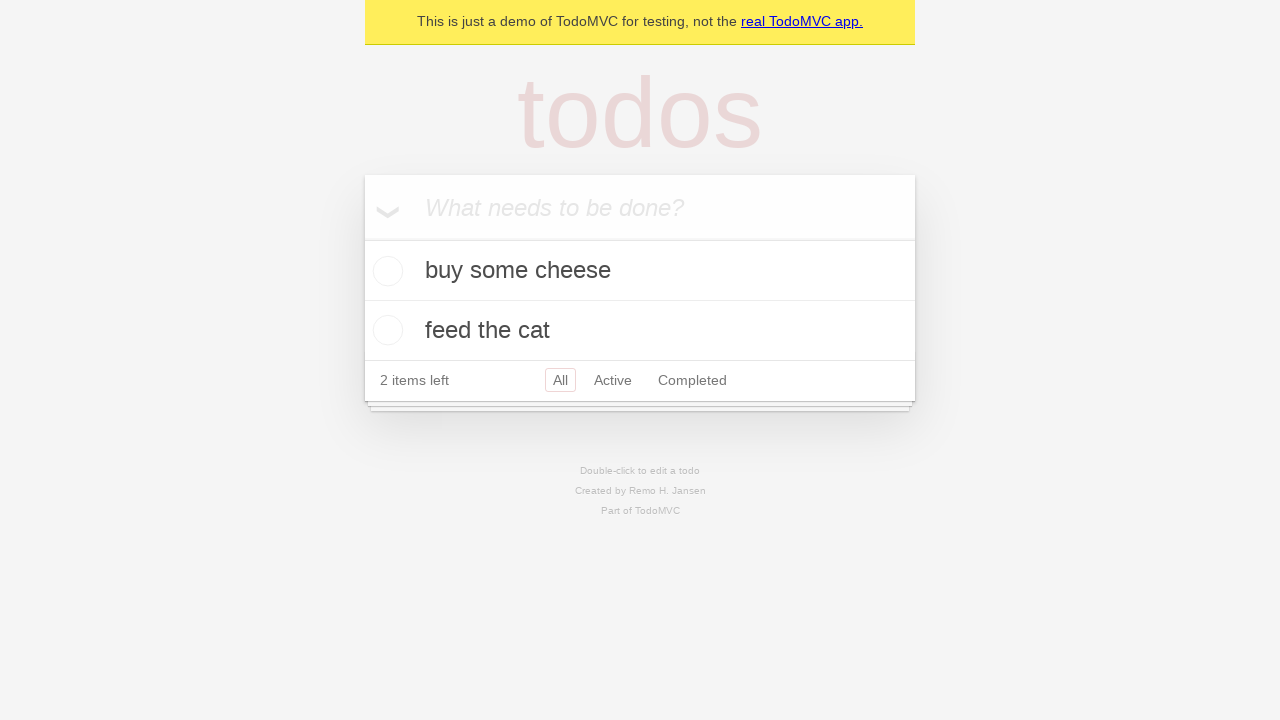

Filled todo input with 'book a doctors appointment' on internal:attr=[placeholder="What needs to be done?"i]
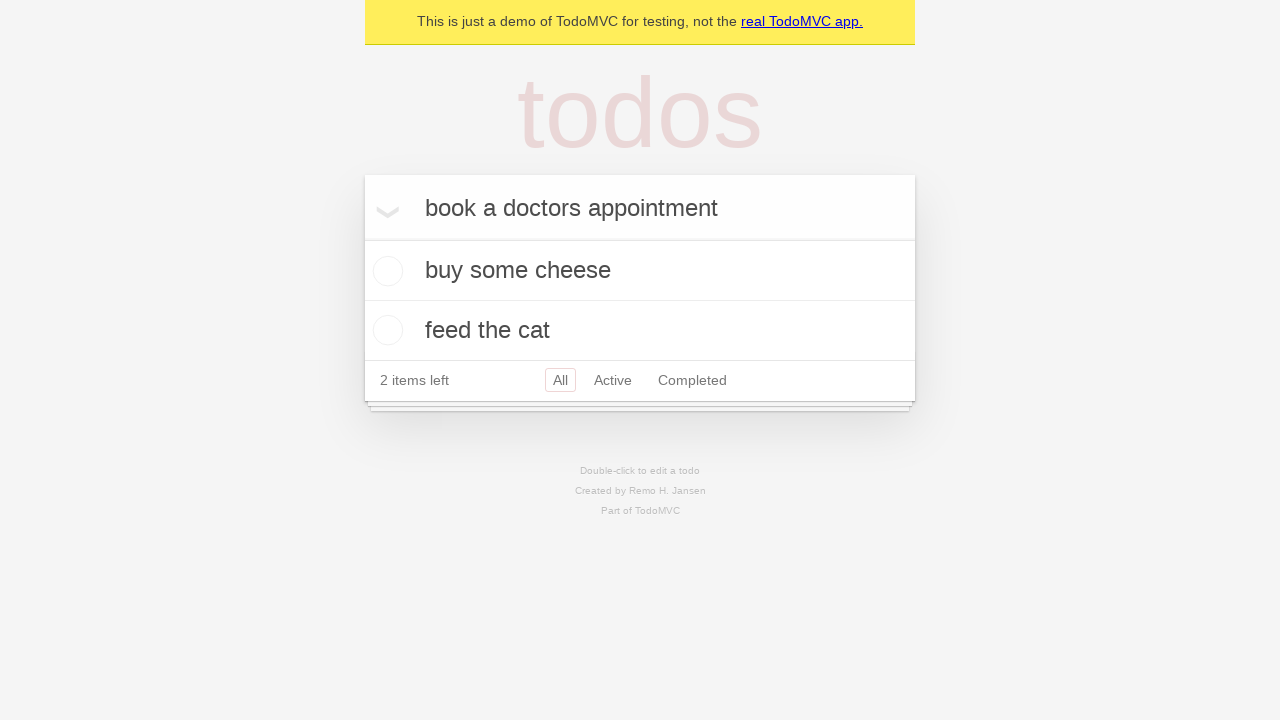

Pressed Enter to add third todo on internal:attr=[placeholder="What needs to be done?"i]
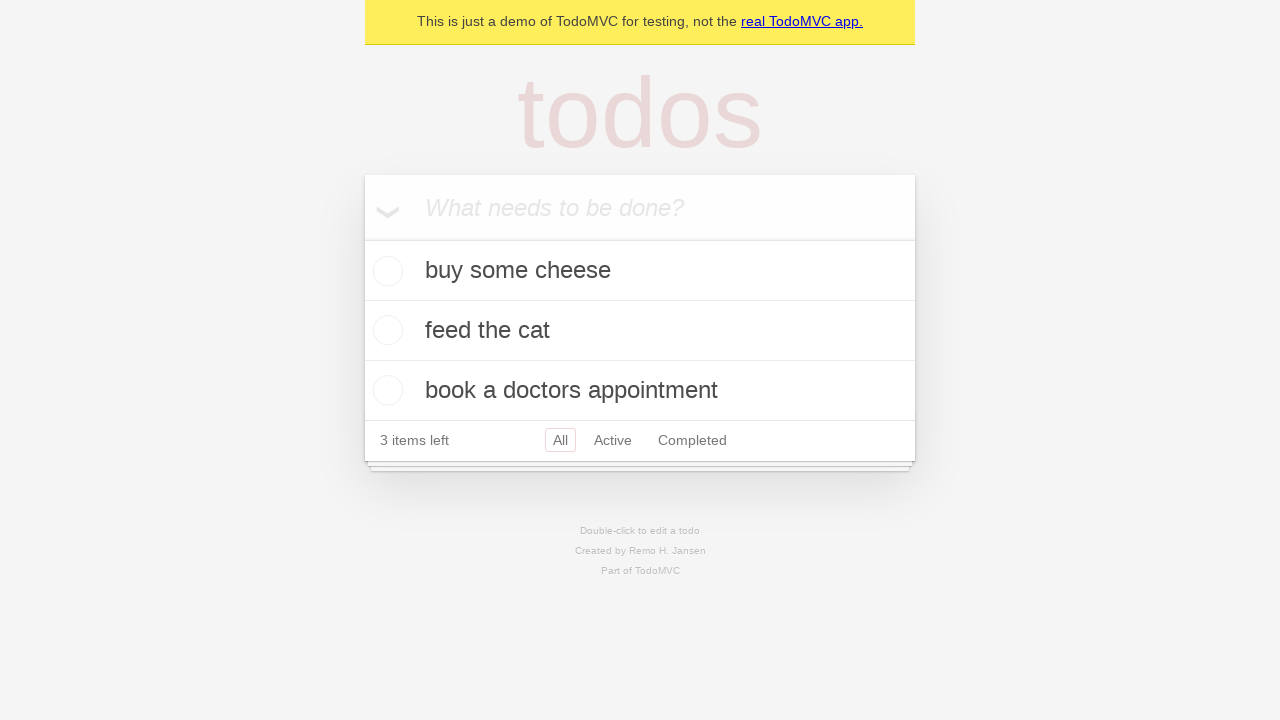

Checked the first todo item at (385, 271) on .todo-list li .toggle >> nth=0
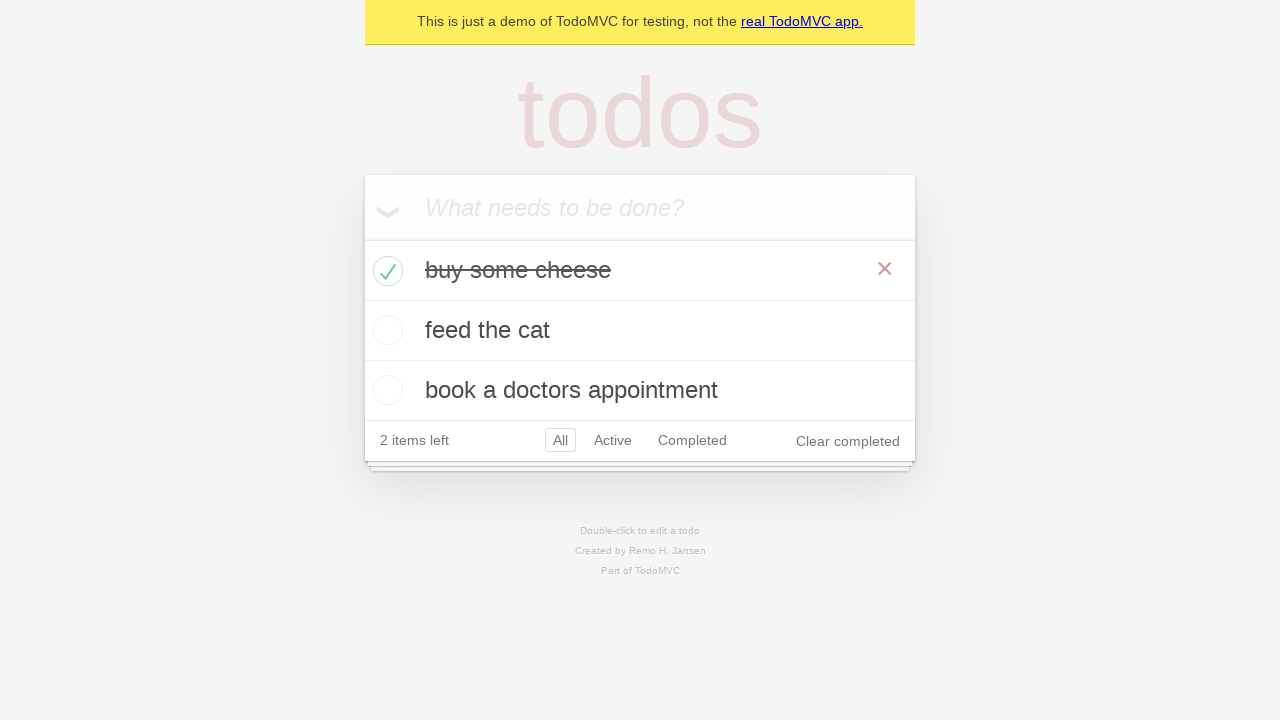

Clear completed button appeared with correct text
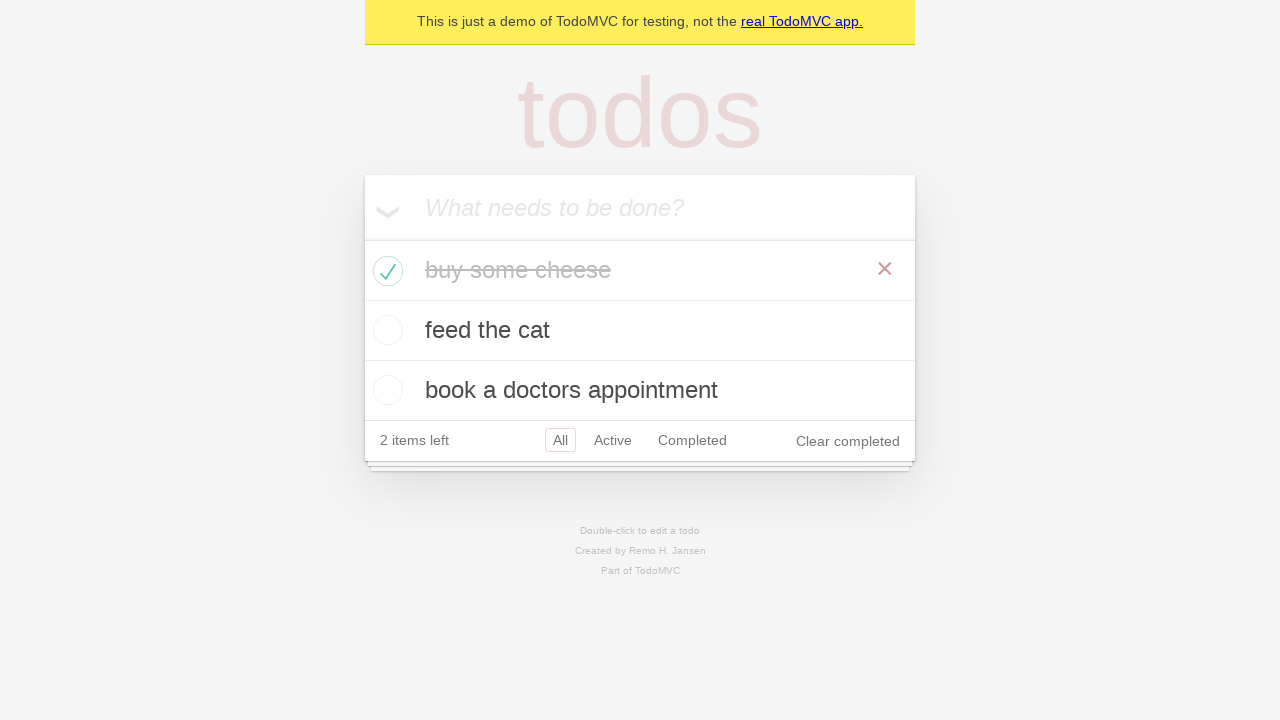

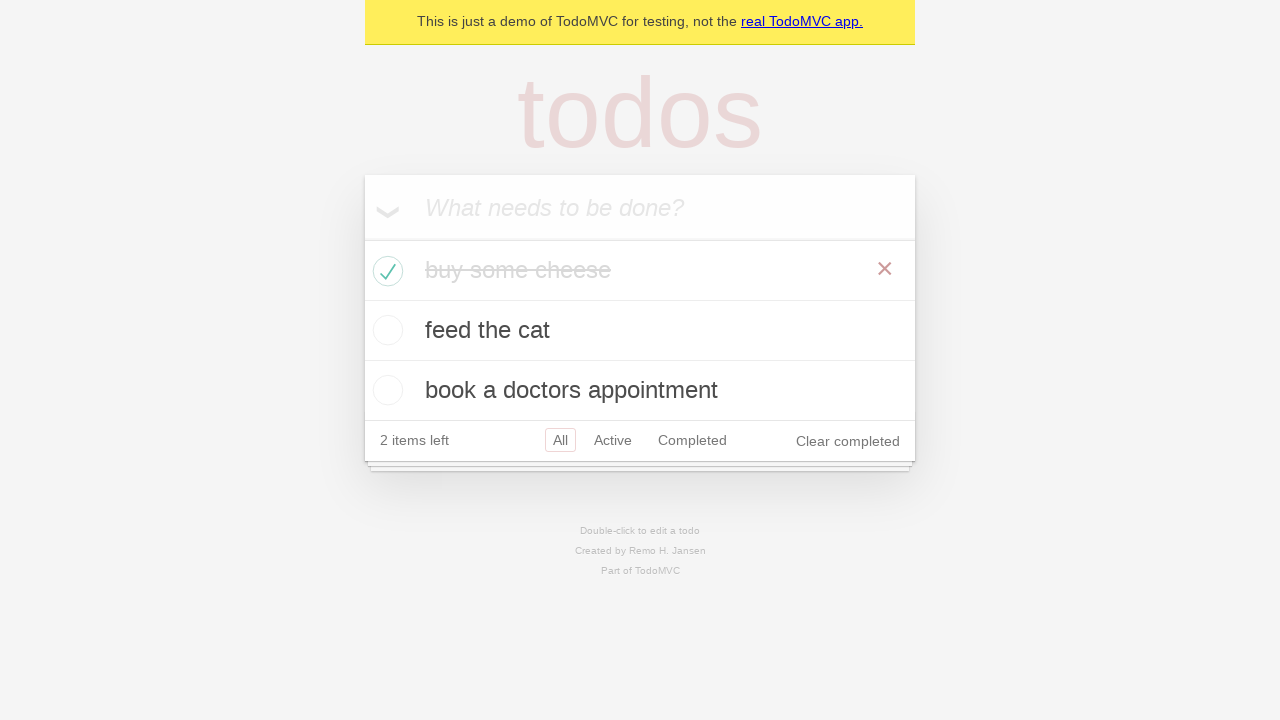